Tests radio button functionality by clicking the "Yes" radio button and verifying its selection state

Starting URL: https://demoqa.com/radio-button

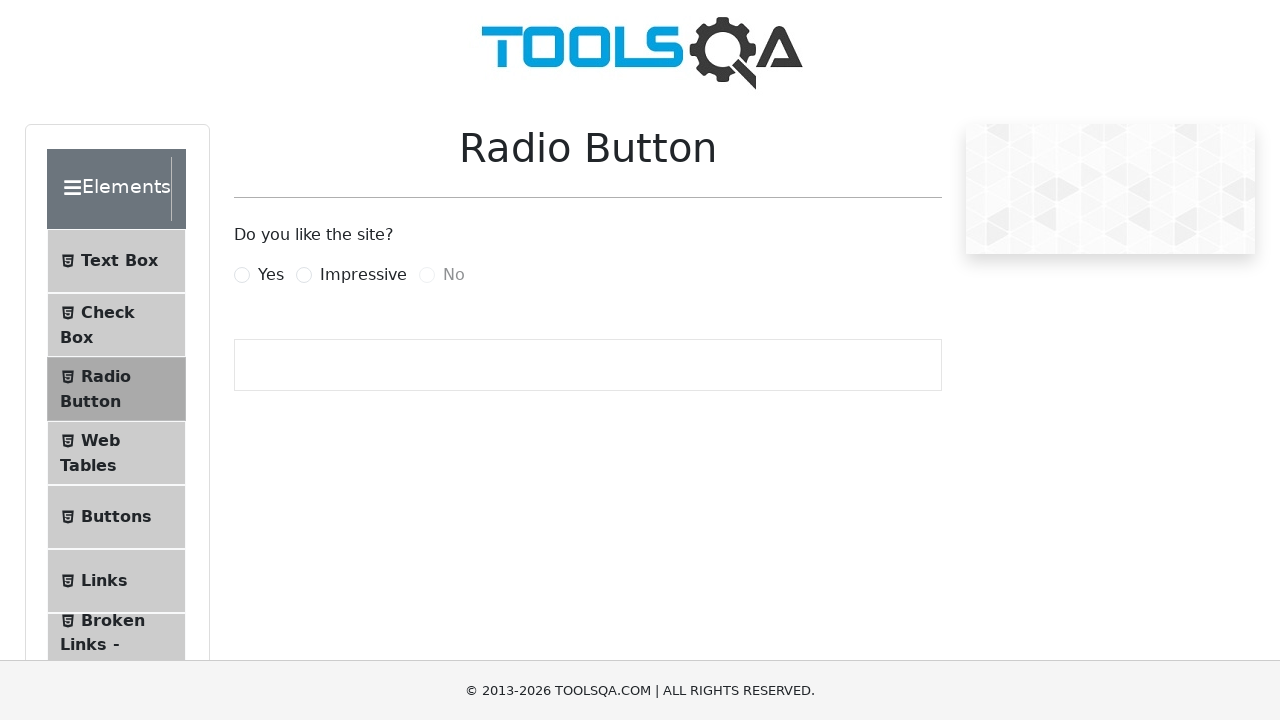

Clicked the 'Yes' radio button label at (271, 275) on label[for='yesRadio']
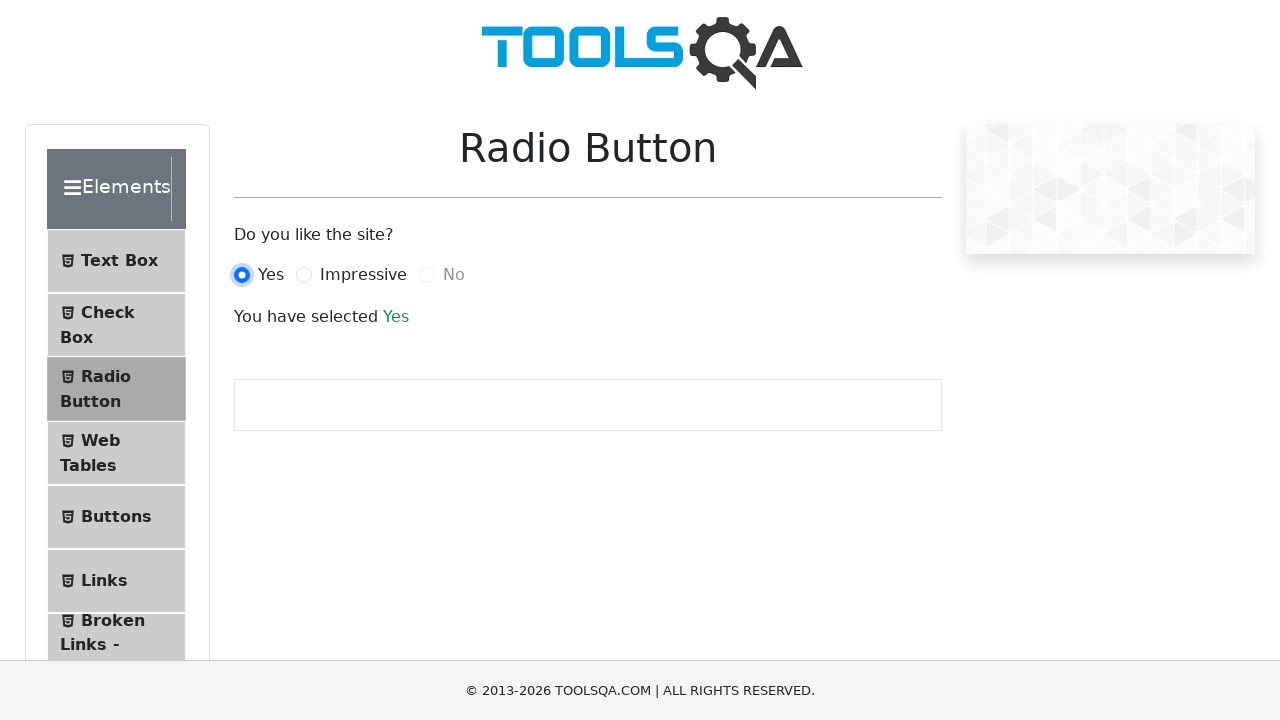

Output text appeared after selecting 'Yes' radio button
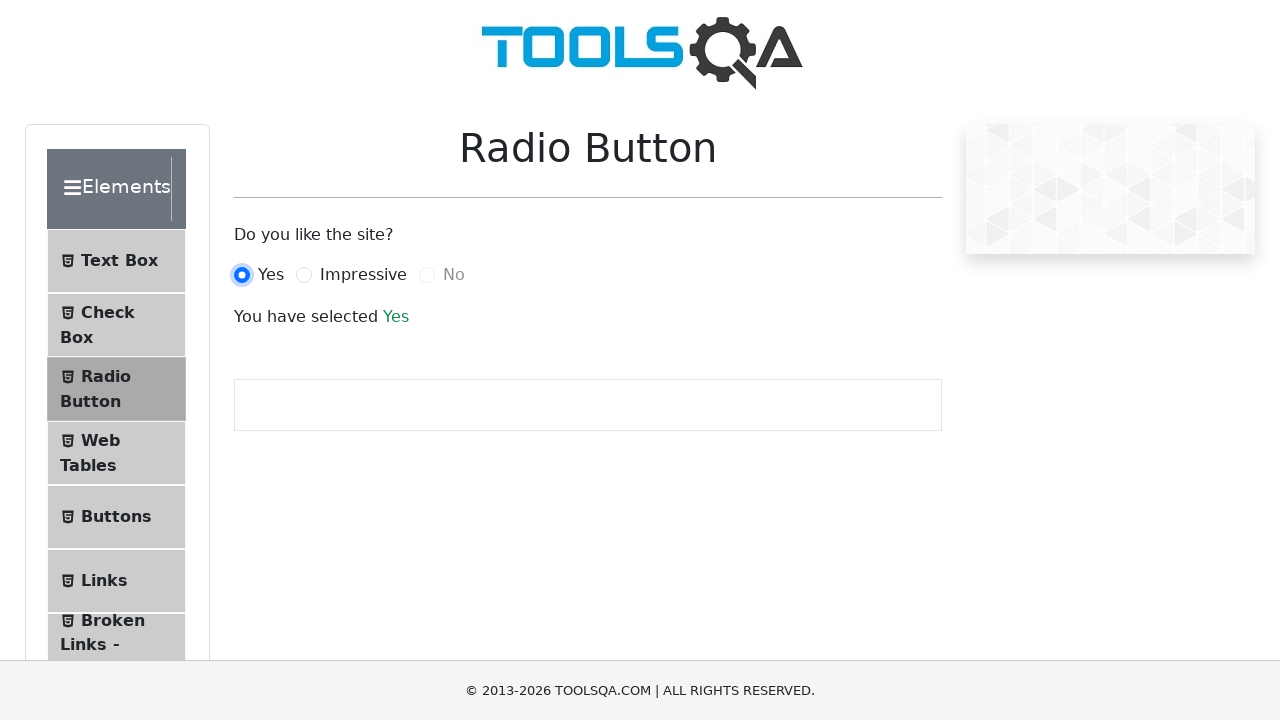

Located the 'Yes' radio button element
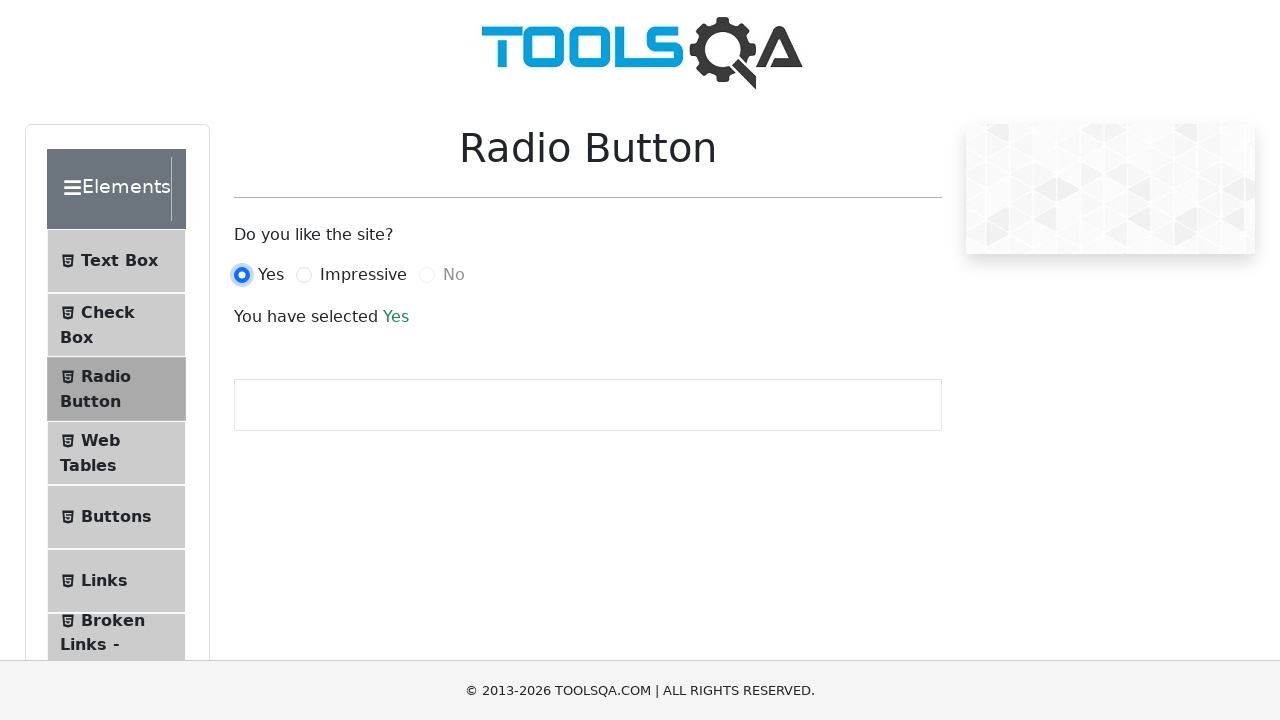

Verified that 'Yes' radio button is checked
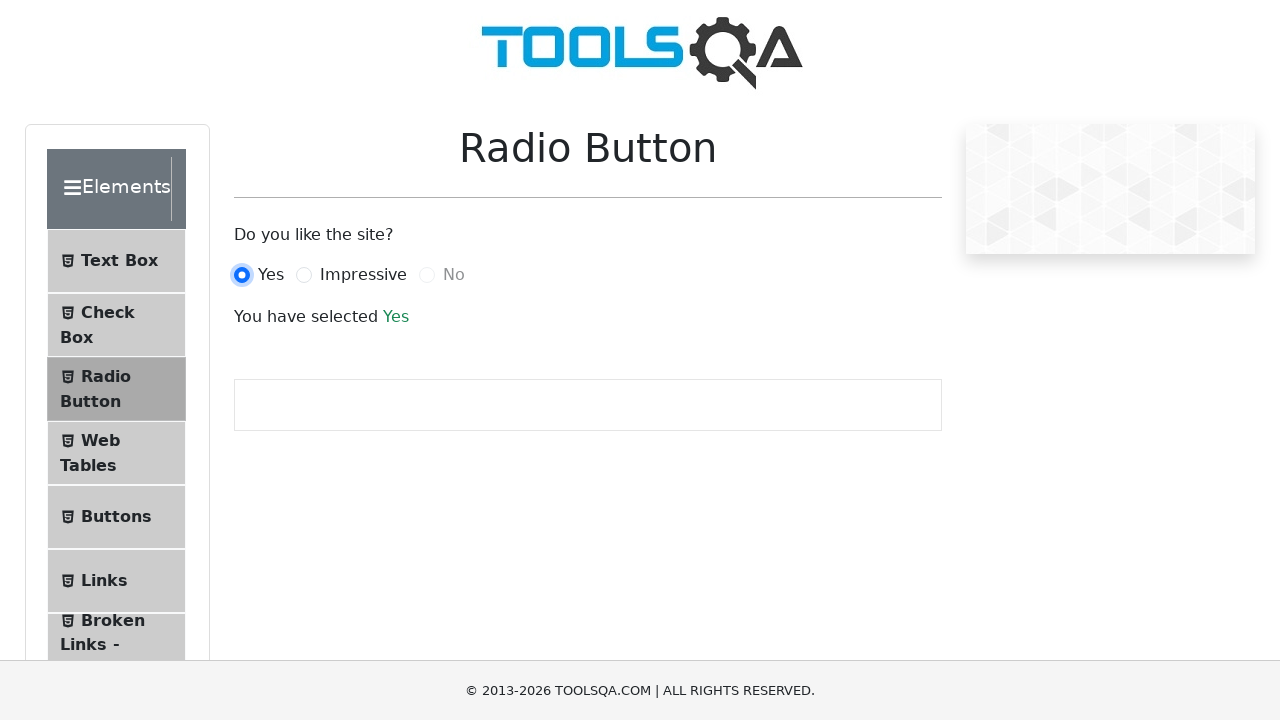

Located the 'No' radio button element
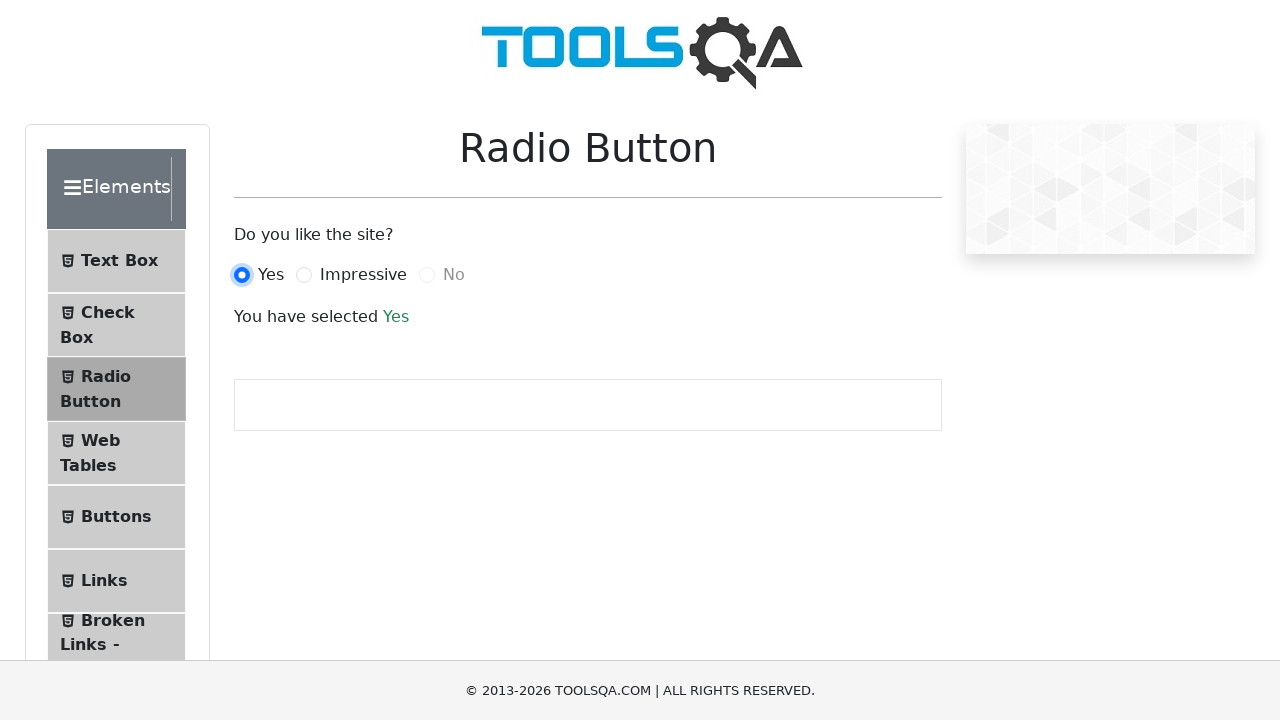

Verified that 'No' radio button is disabled
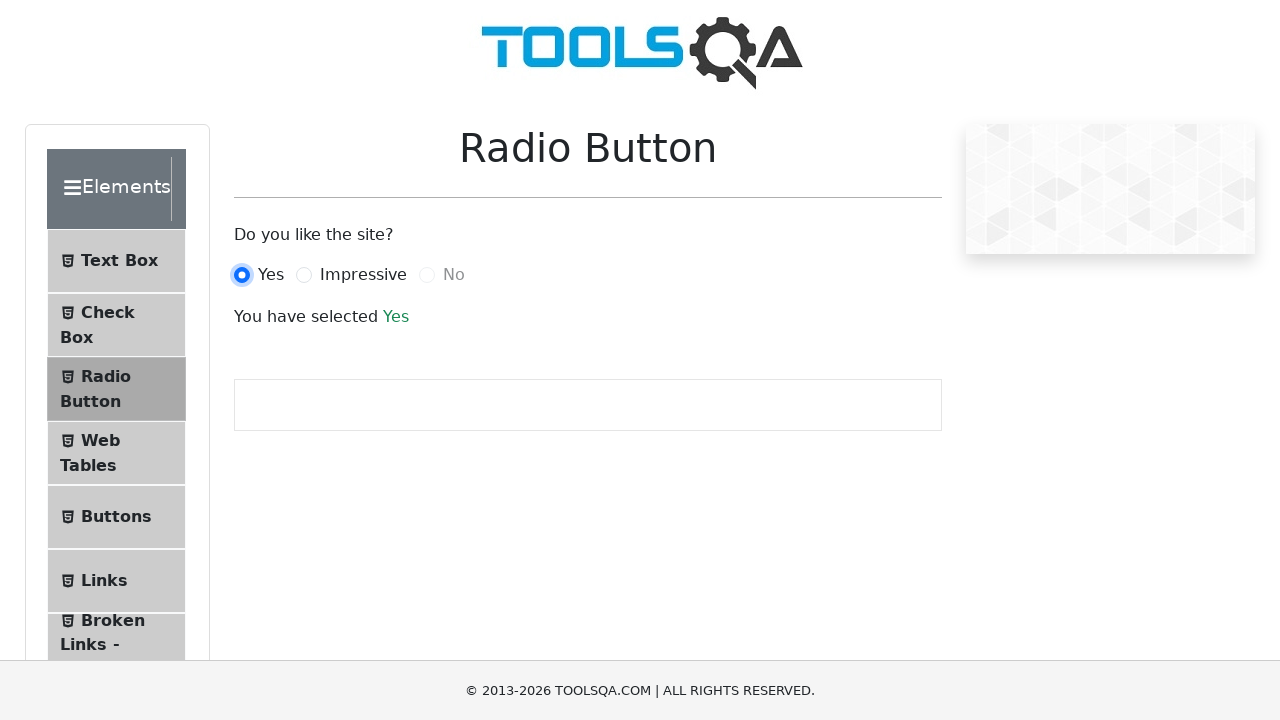

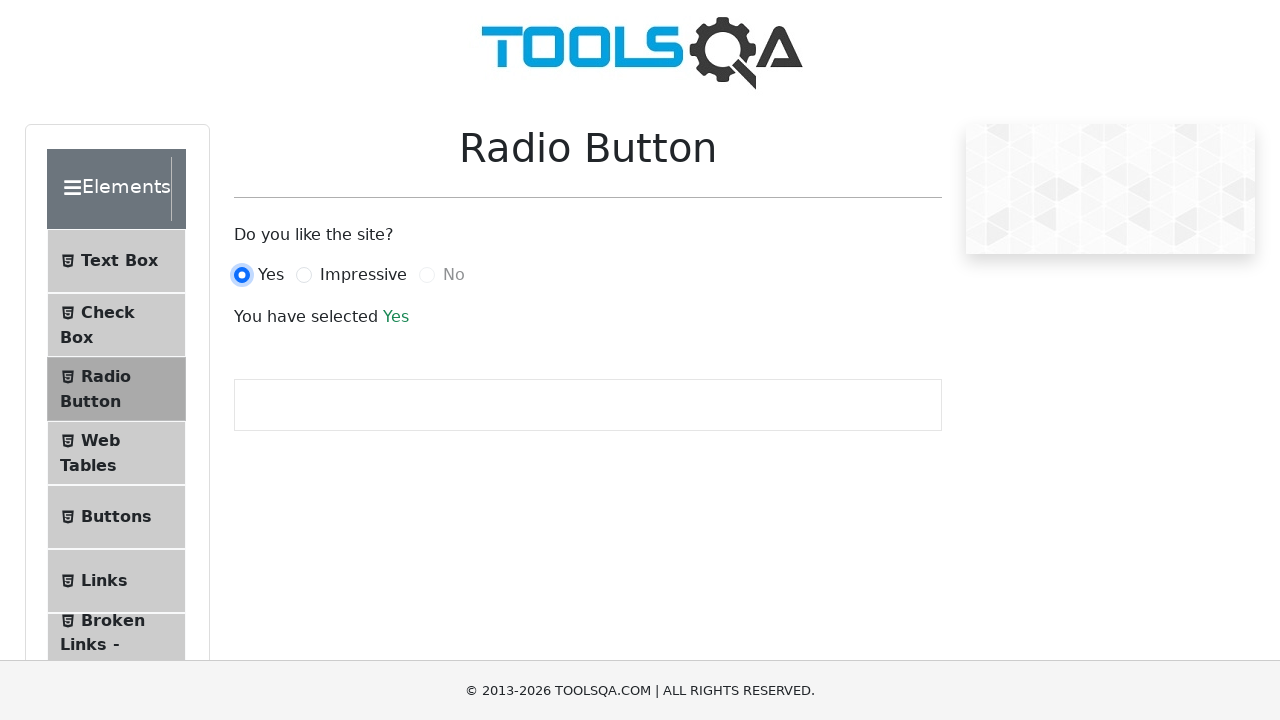